Tests registration validation with short username and password

Starting URL: https://www.demoblaze.com/

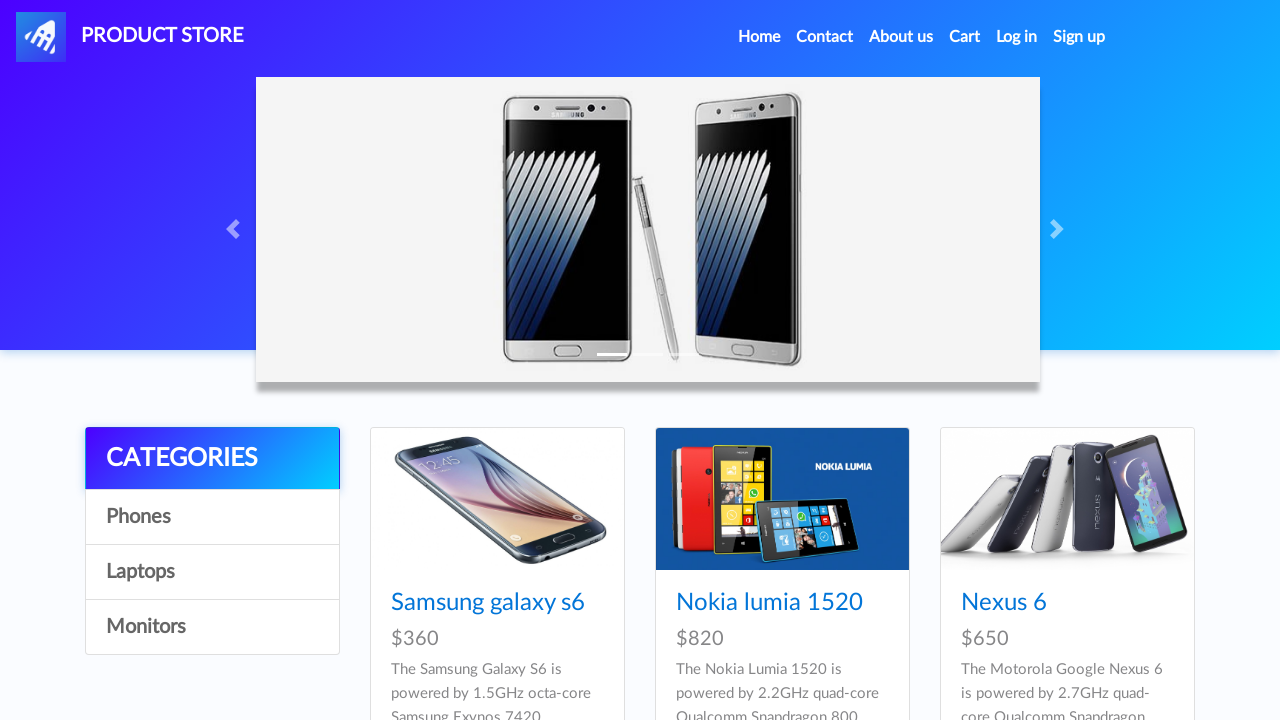

Clicked signin2 button to open signup modal at (1079, 37) on #signin2
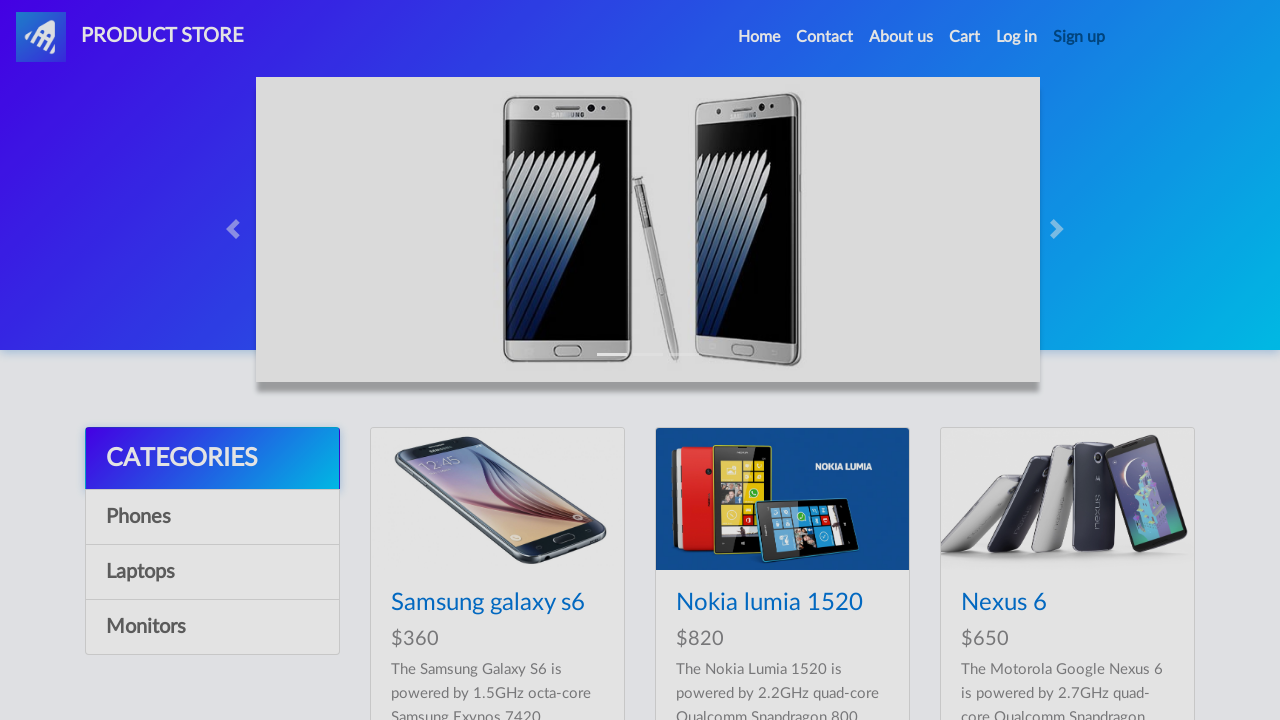

Filled username field with short value 'ab' on #sign-username
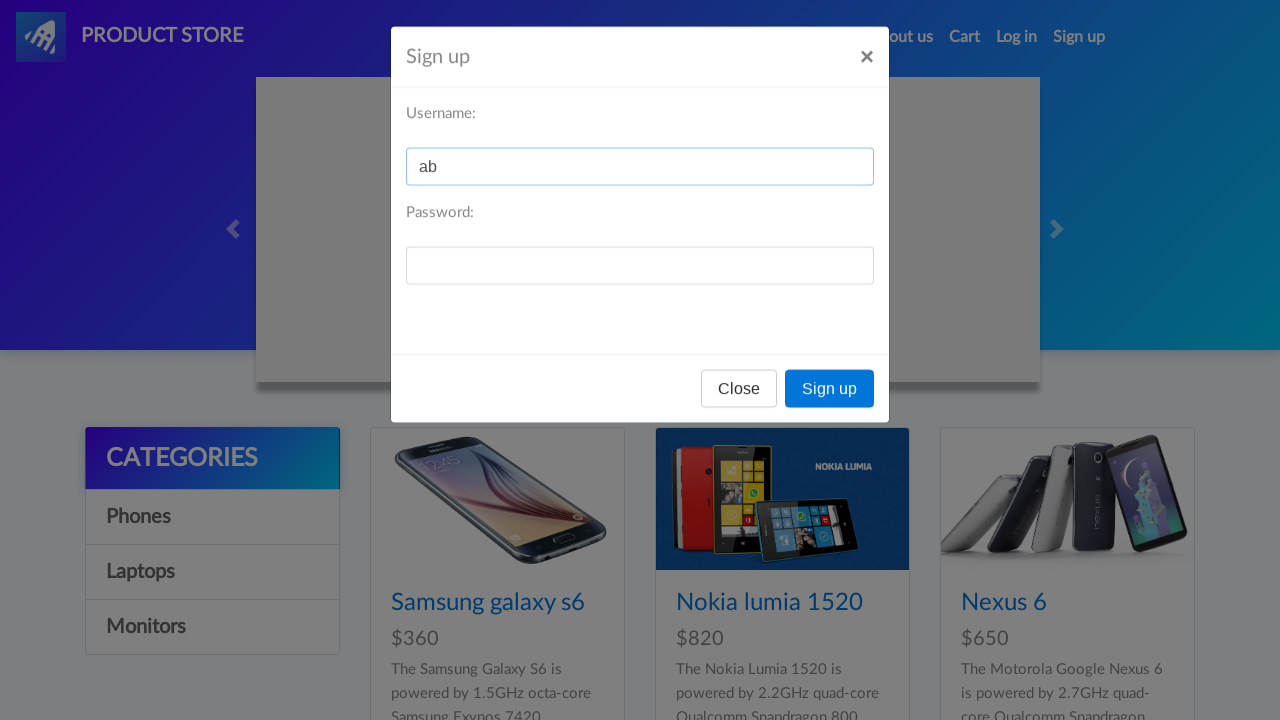

Filled password field with short value 'cd' on #sign-password
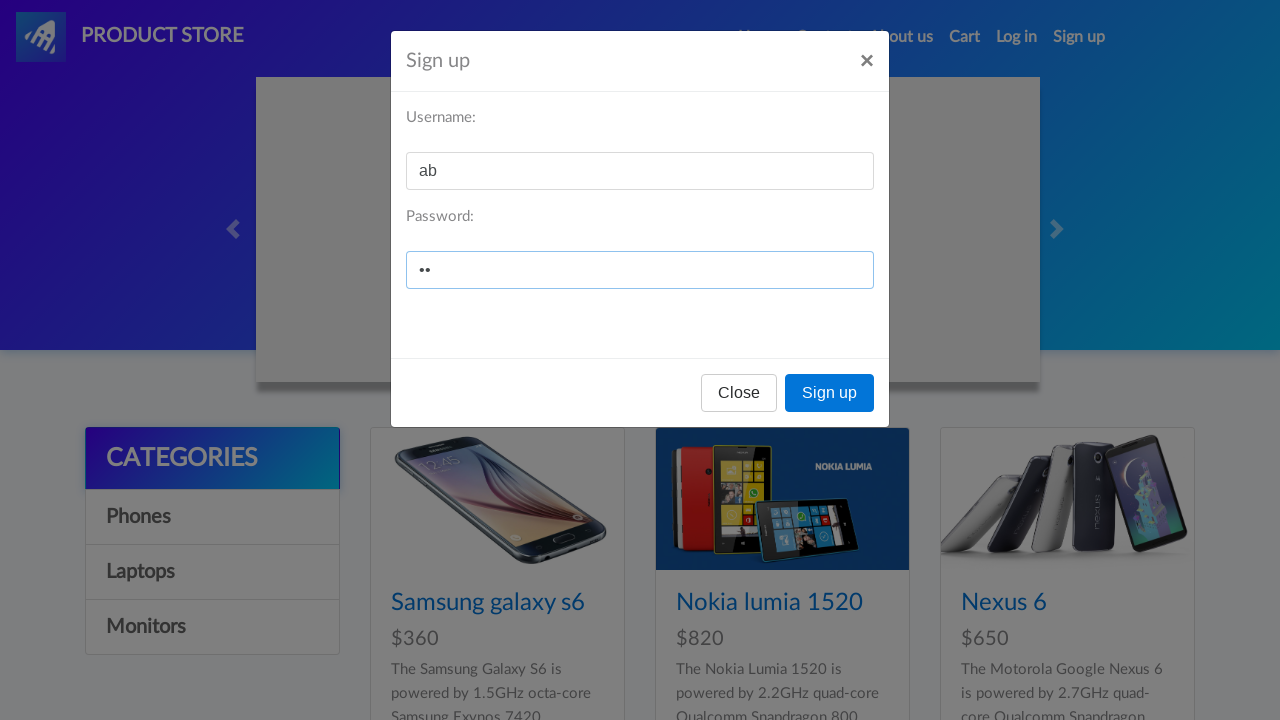

Clicked submit button to attempt registration with invalid credentials at (830, 393) on xpath=//body/div[@id='signInModal']/div[1]/div[1]/div[3]/button[2]
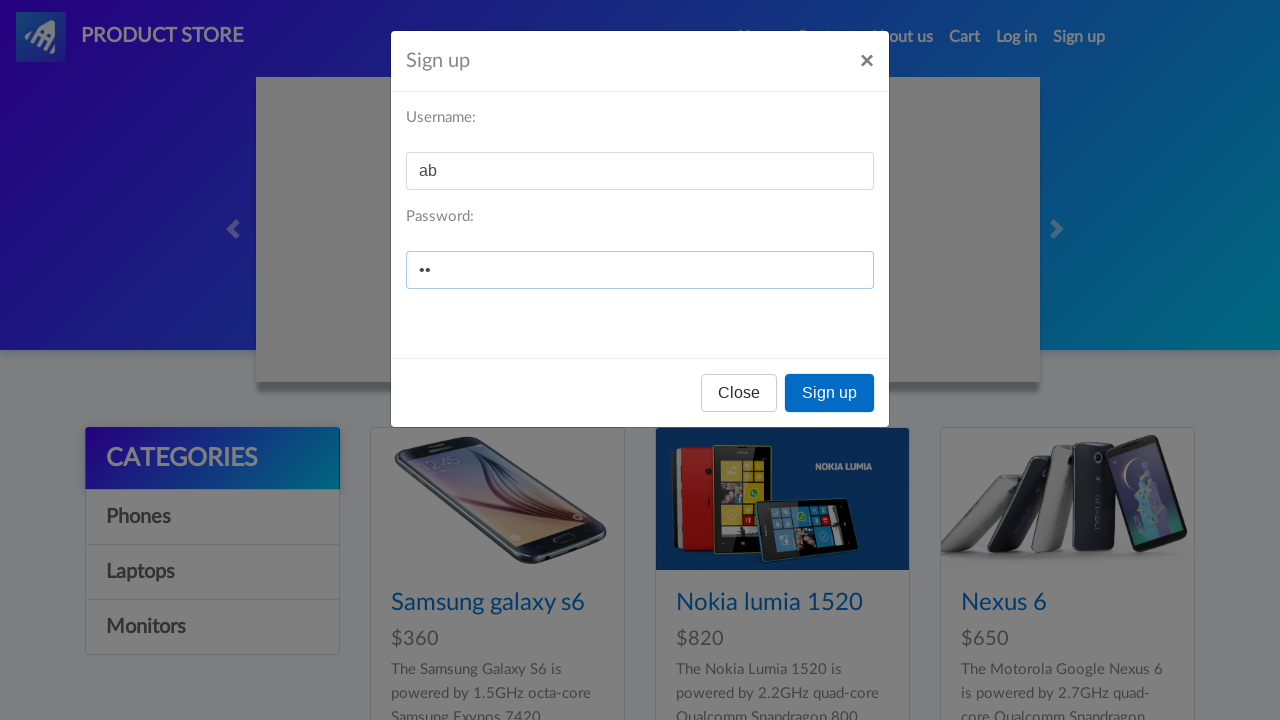

Set up dialog handler to accept validation alerts
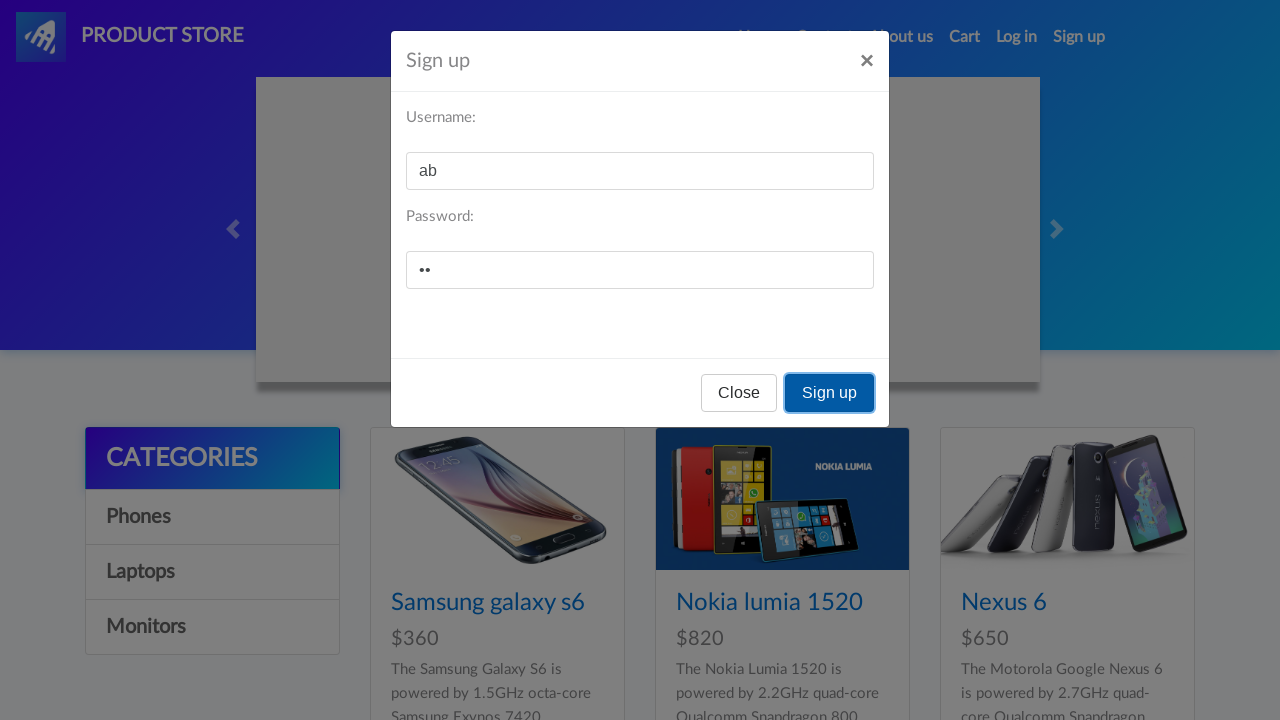

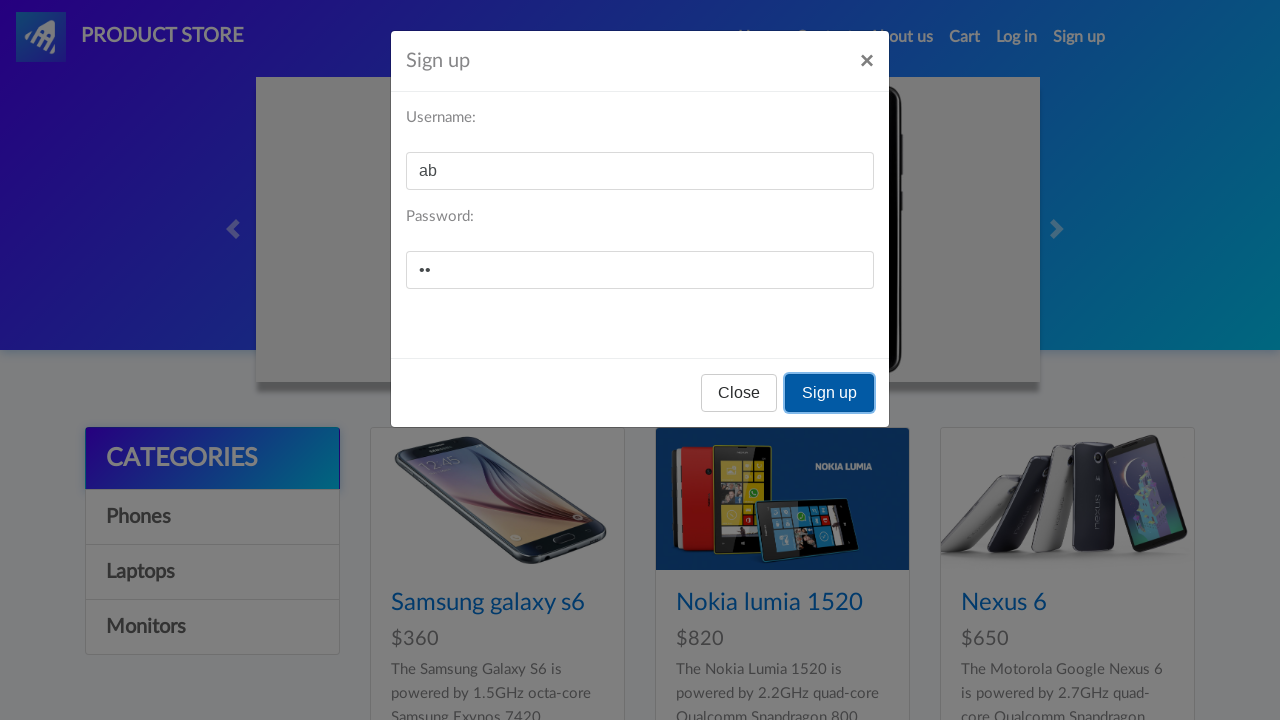